Validates that the GoDaddy page title and URL contain expected values

Starting URL: https://www.godaddy.com/

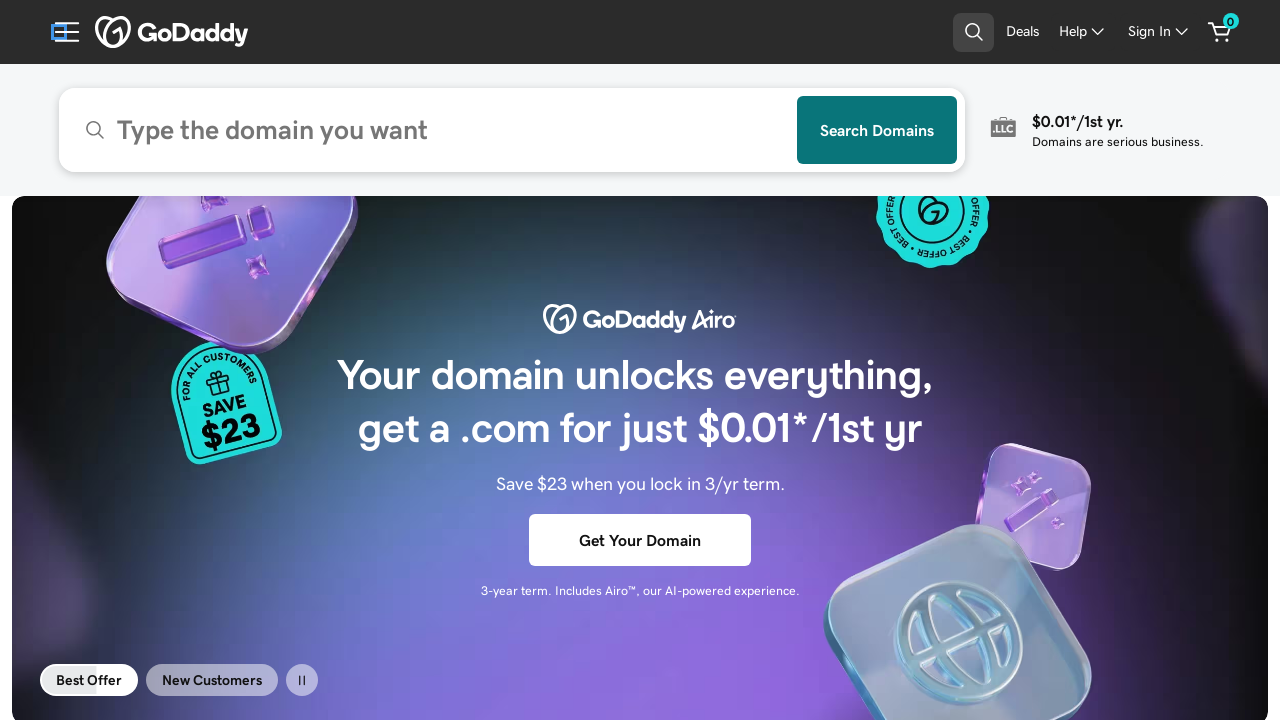

Waited for page to reach domcontentloaded state
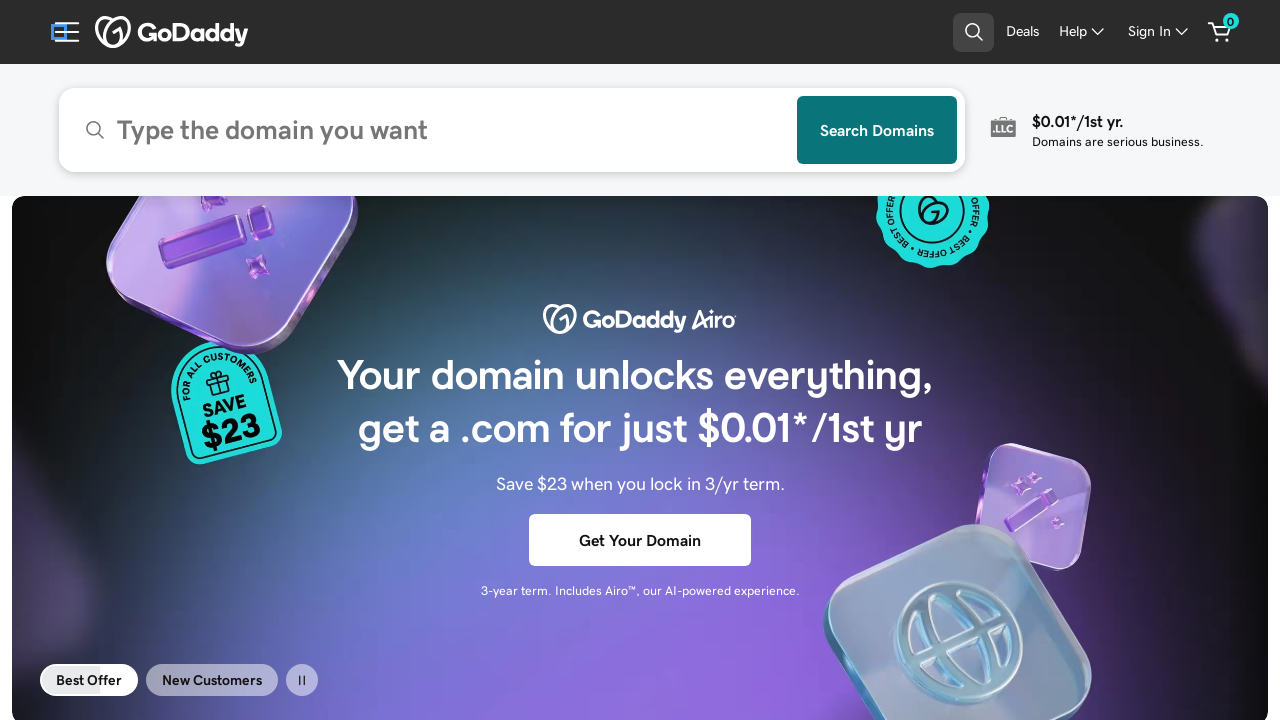

Retrieved page title
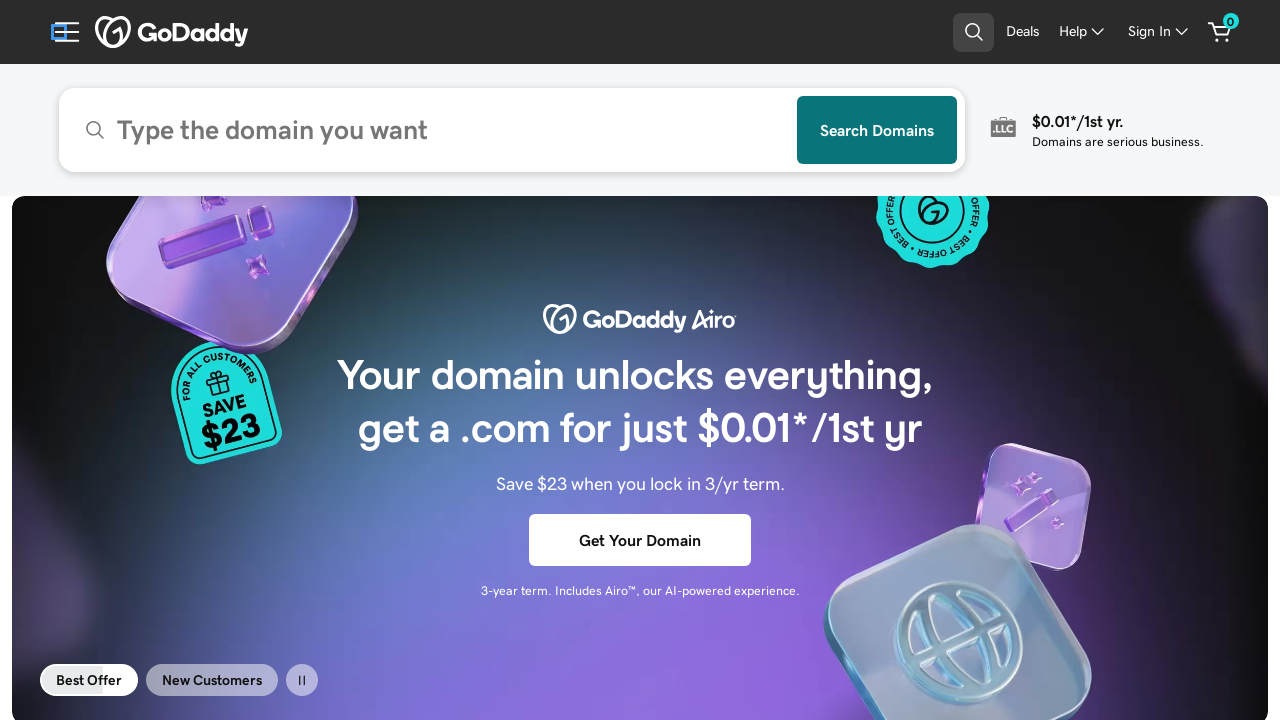

Validated page title contains 'GoDaddy'
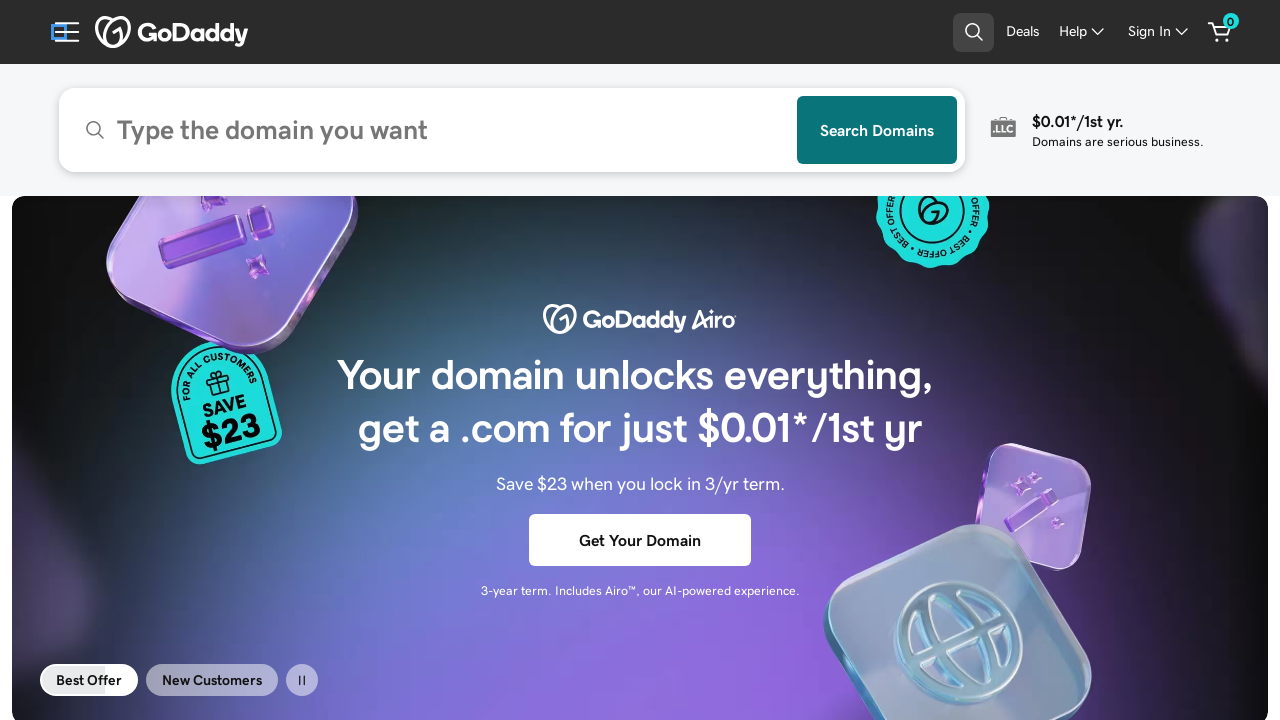

Retrieved current page URL
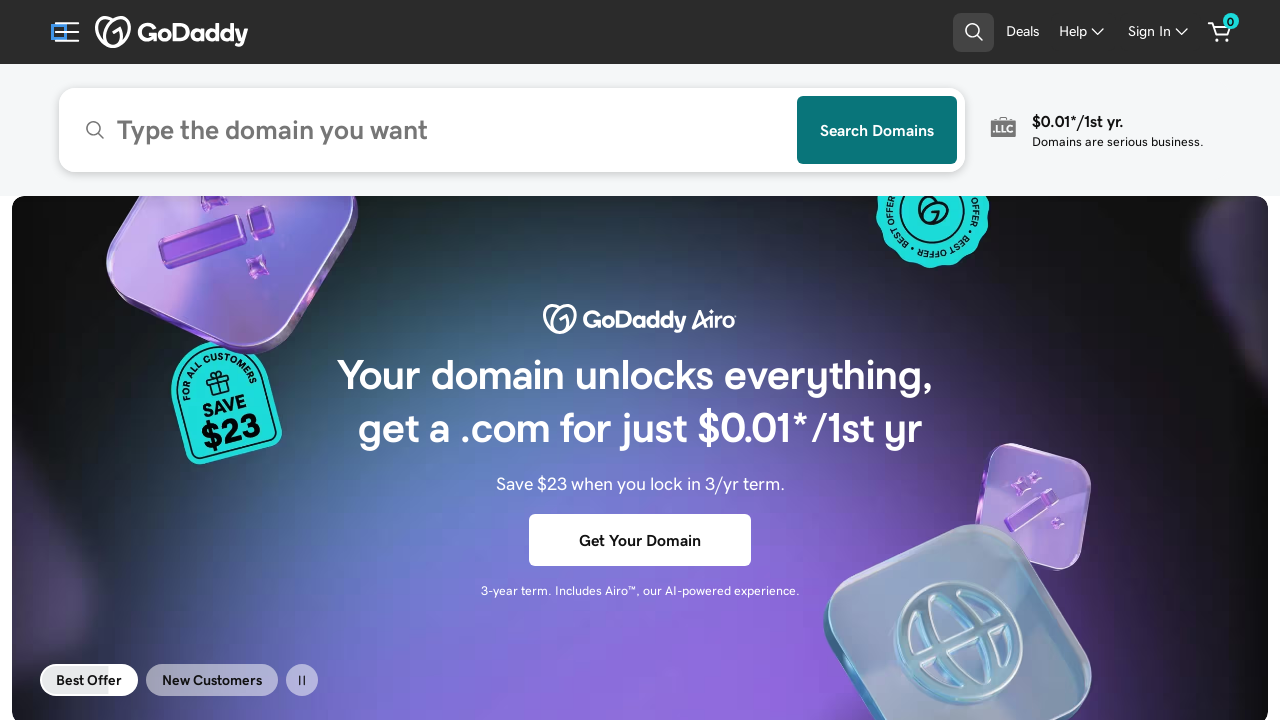

Validated page URL contains 'godaddy.com'
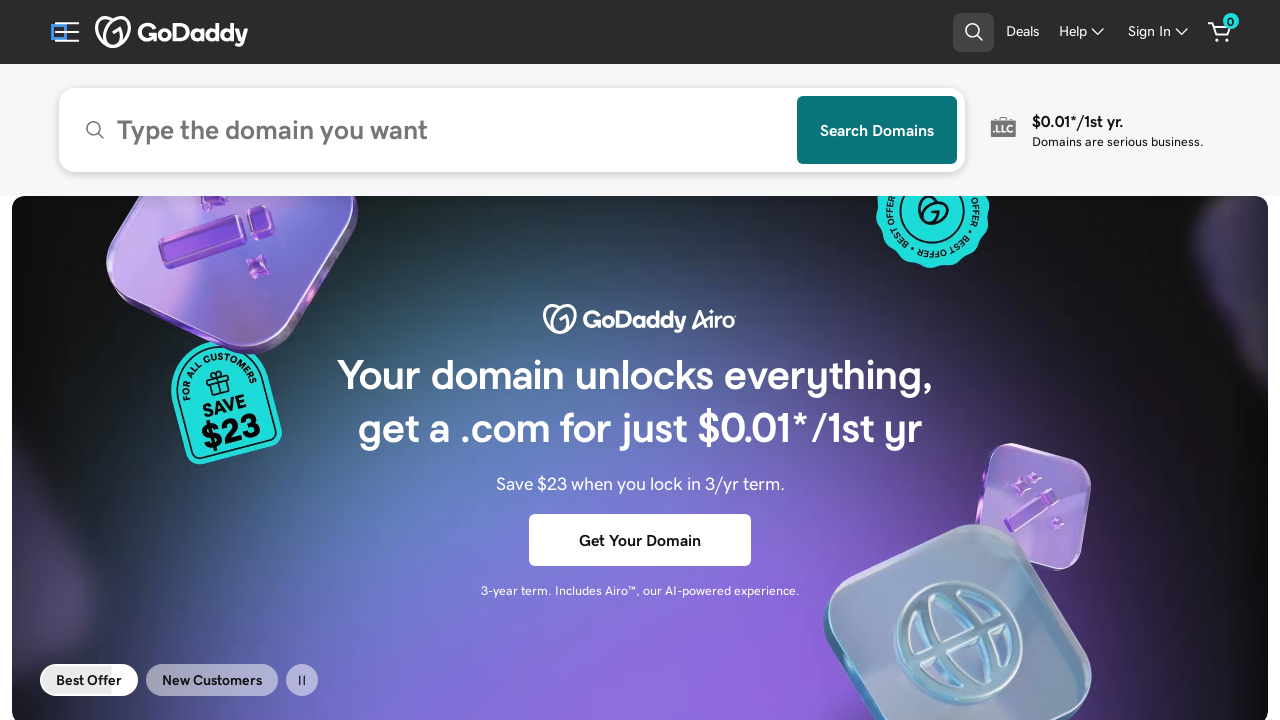

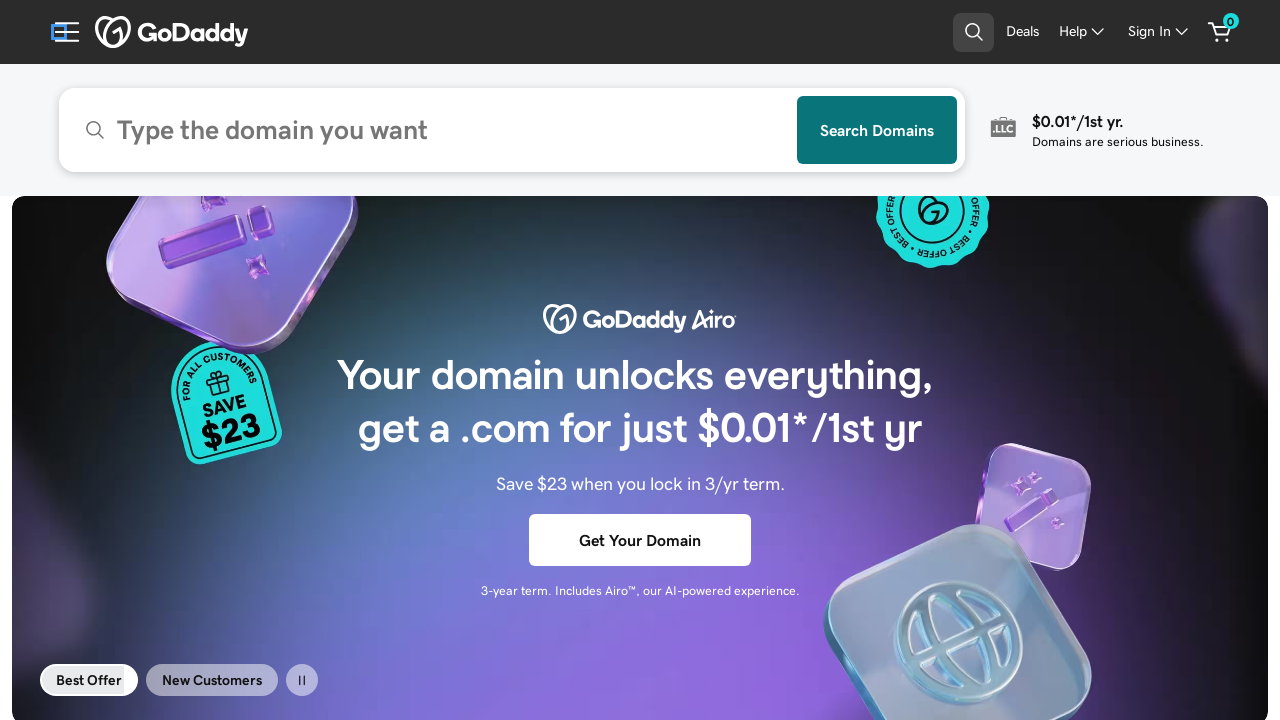